Tests marking all todo items as completed using the toggle all checkbox.

Starting URL: https://demo.playwright.dev/todomvc

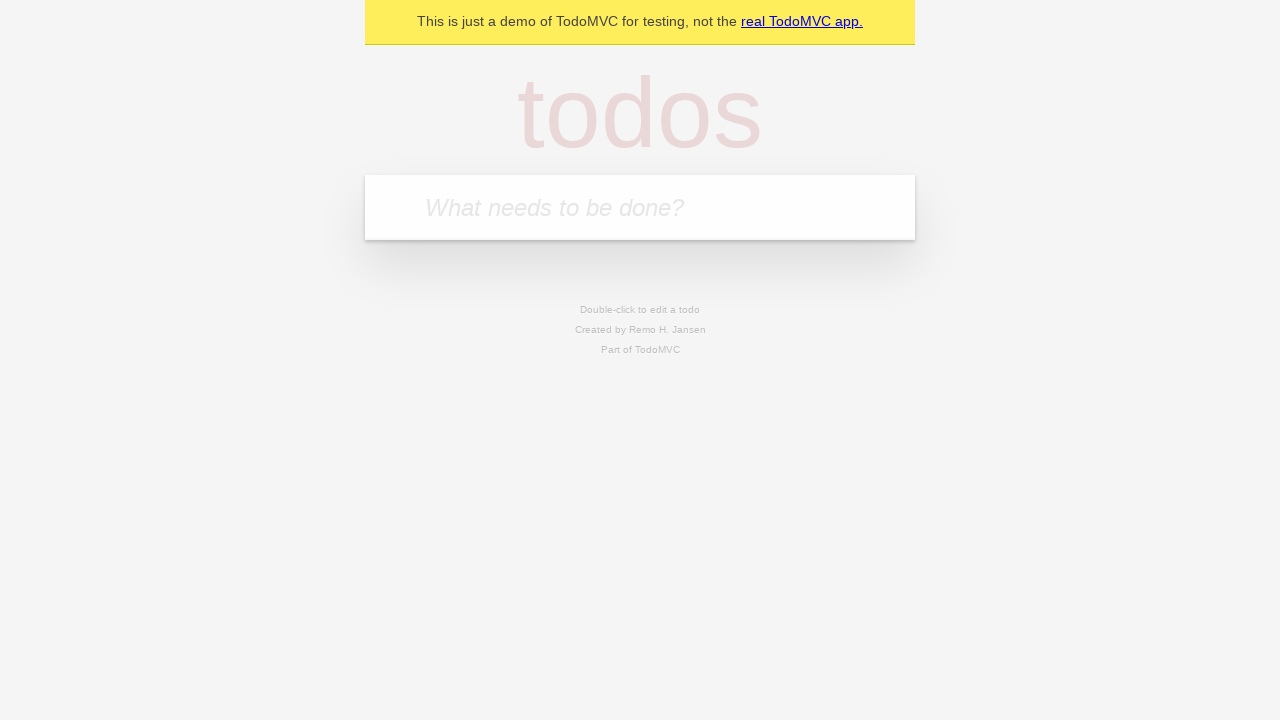

Filled todo input with 'test  01' on internal:attr=[placeholder="What needs to be done?"i]
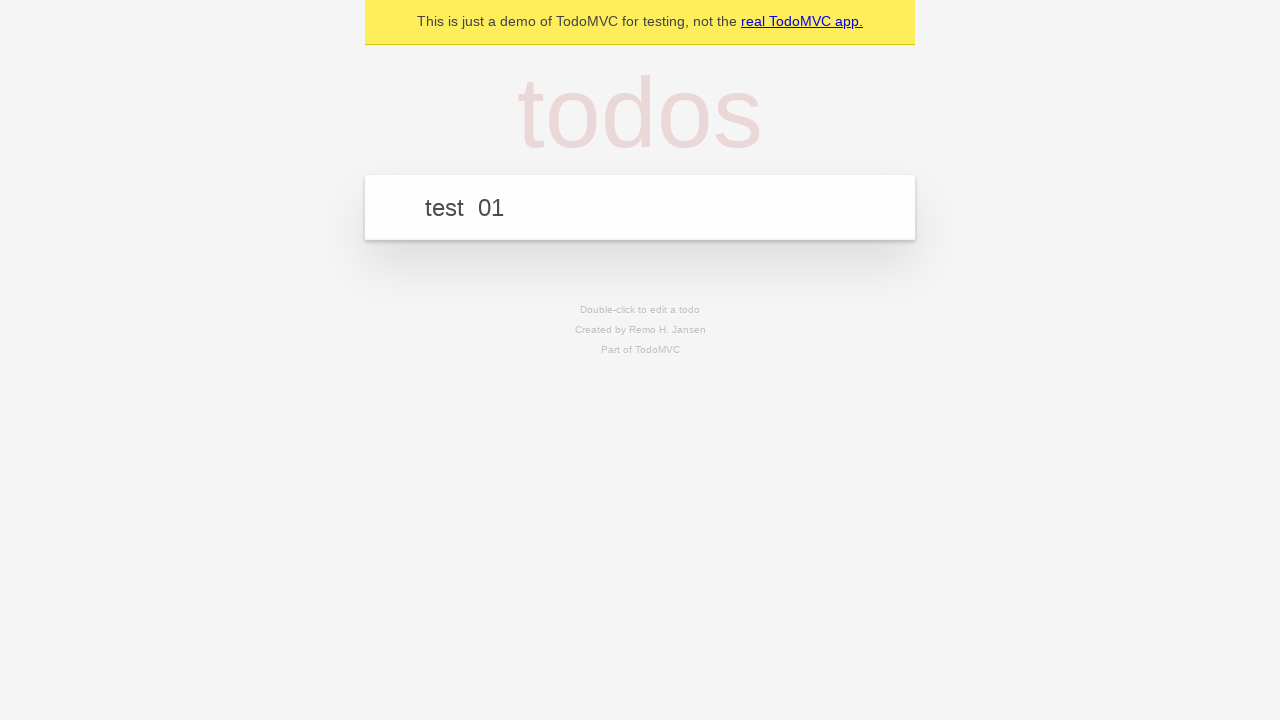

Pressed Enter to create first todo item on internal:attr=[placeholder="What needs to be done?"i]
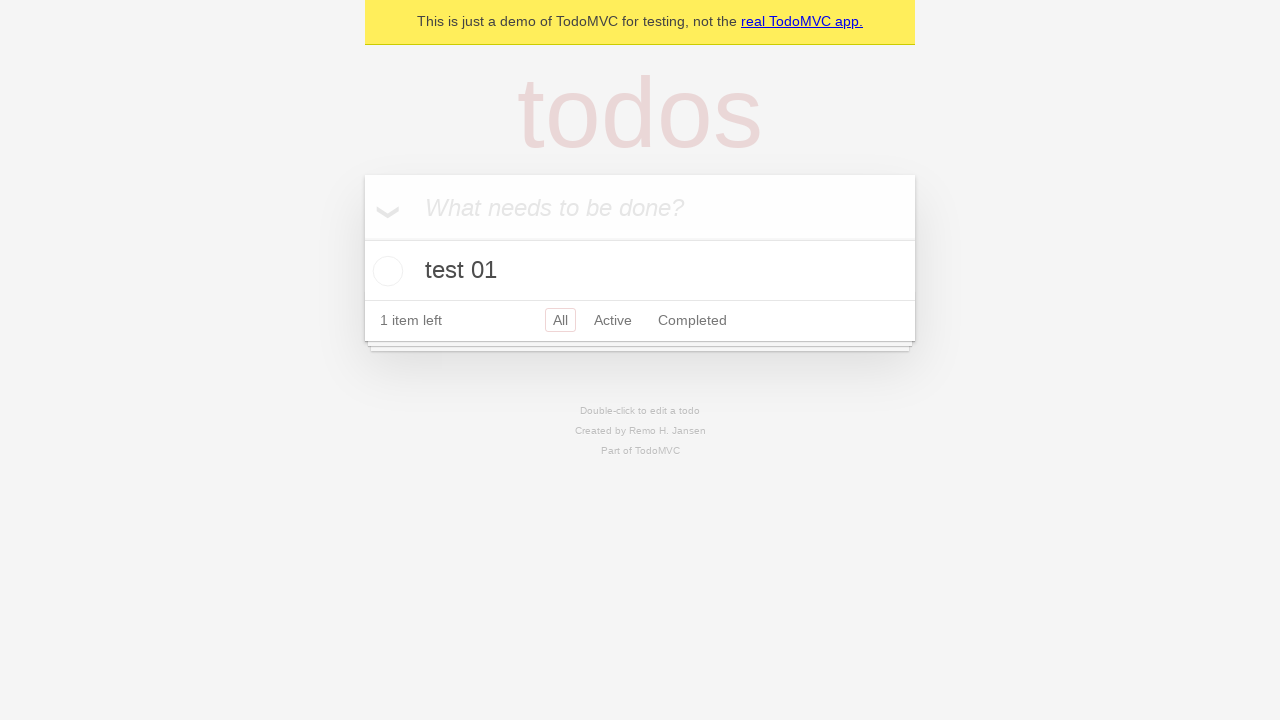

Filled todo input with 'test 02' on internal:attr=[placeholder="What needs to be done?"i]
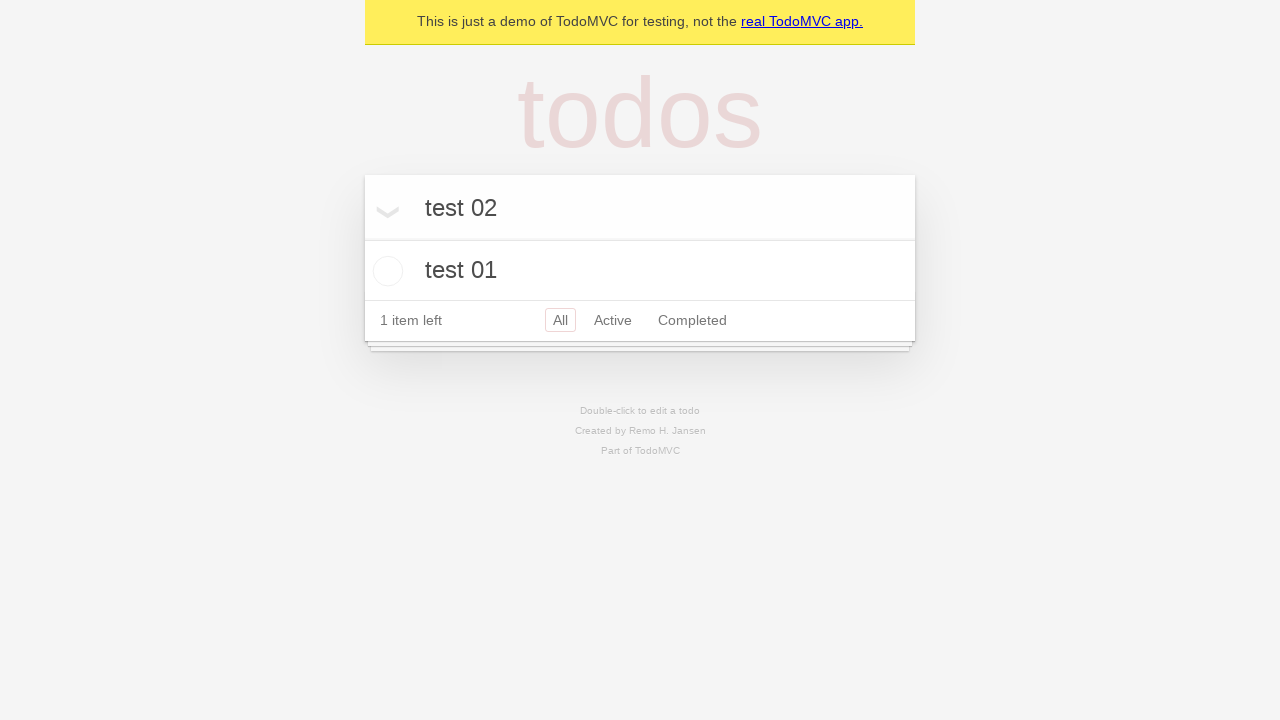

Pressed Enter to create second todo item on internal:attr=[placeholder="What needs to be done?"i]
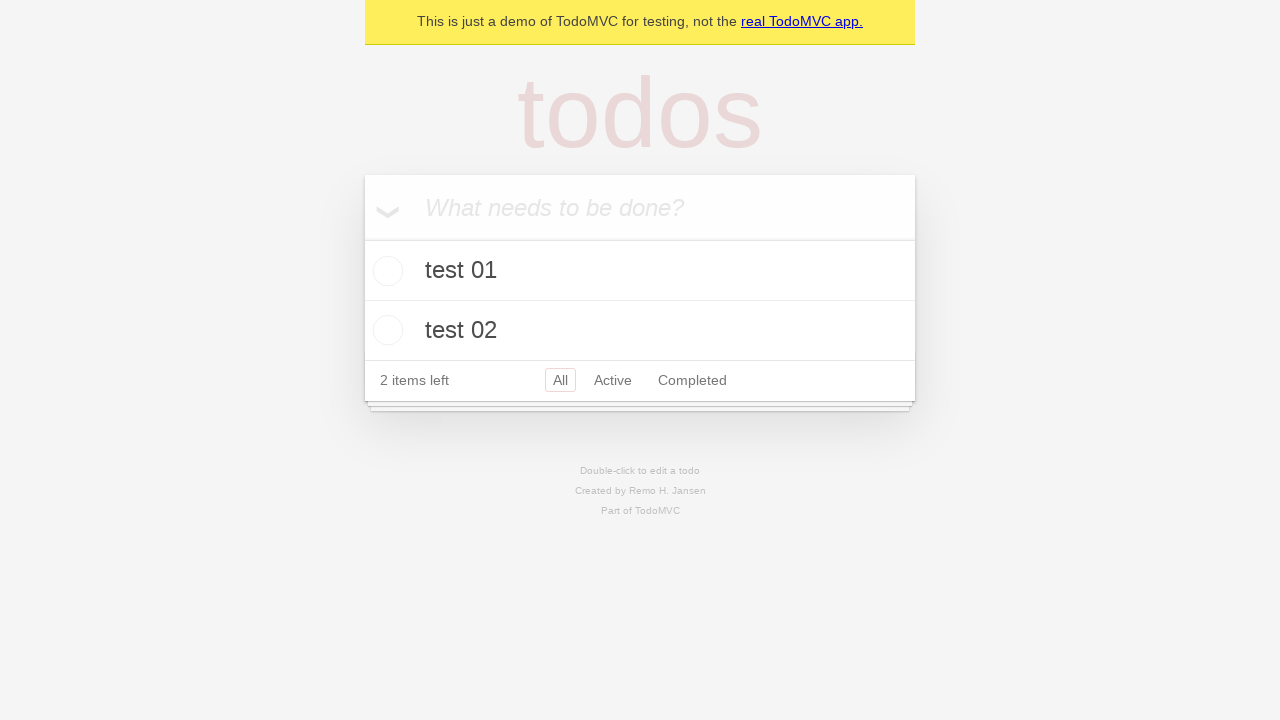

Filled todo input with 'test 03' on internal:attr=[placeholder="What needs to be done?"i]
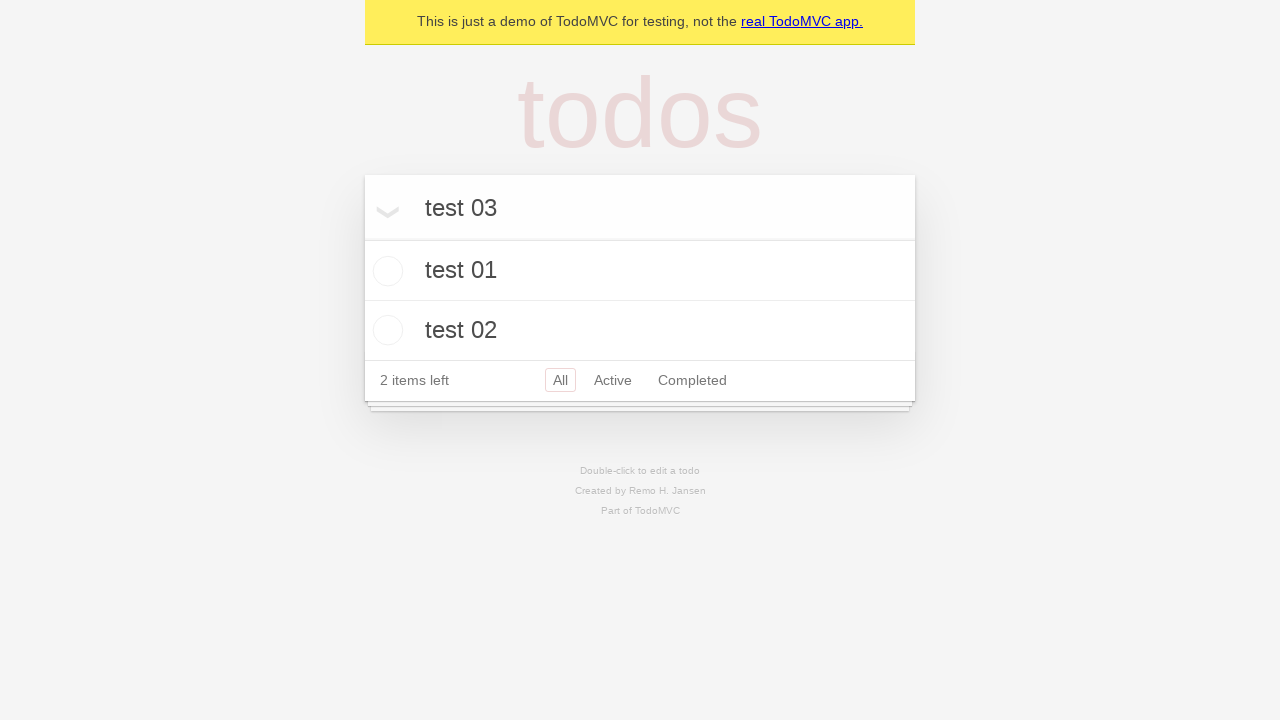

Pressed Enter to create third todo item on internal:attr=[placeholder="What needs to be done?"i]
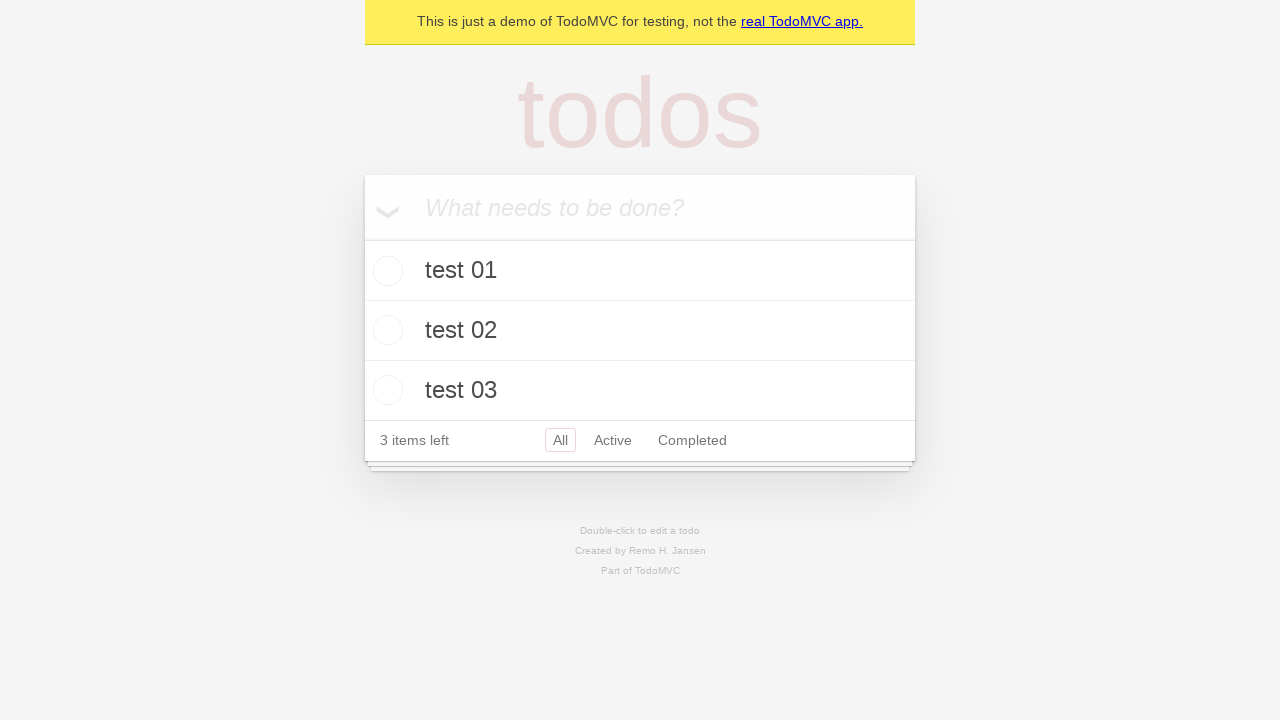

Clicked 'Mark all as complete' checkbox to complete all todo items at (362, 238) on internal:label="Mark all as complete"i
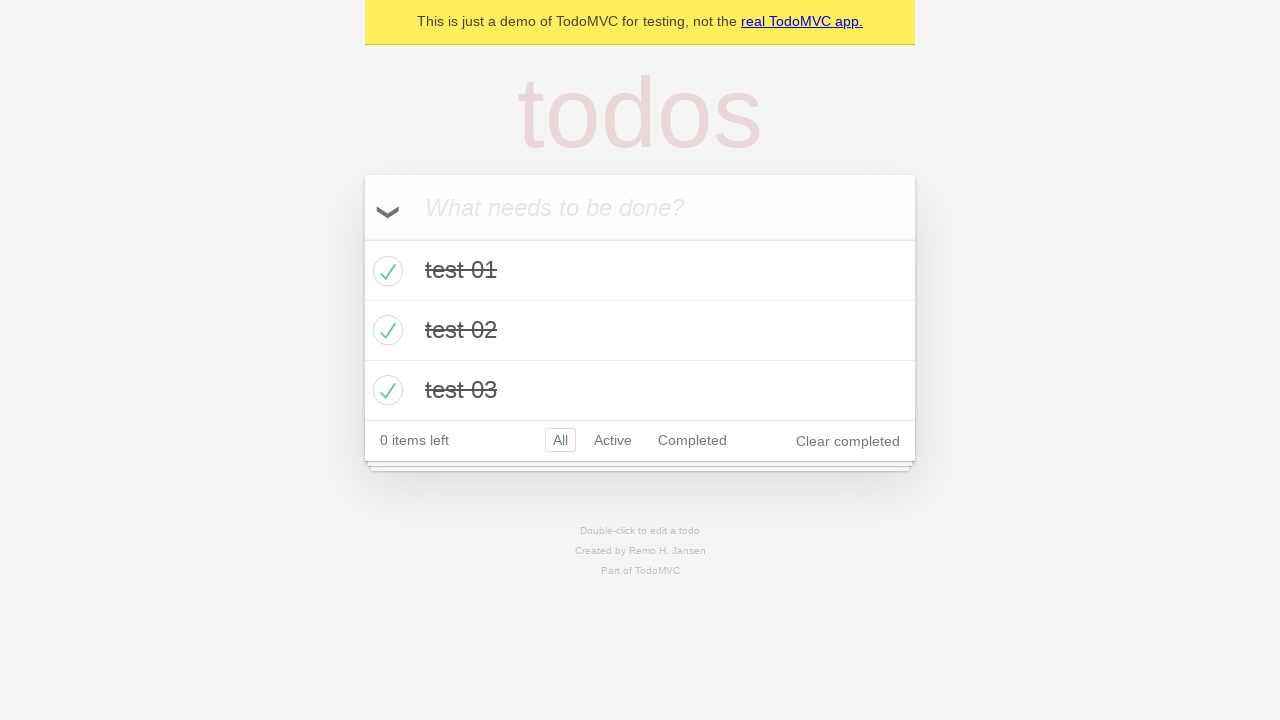

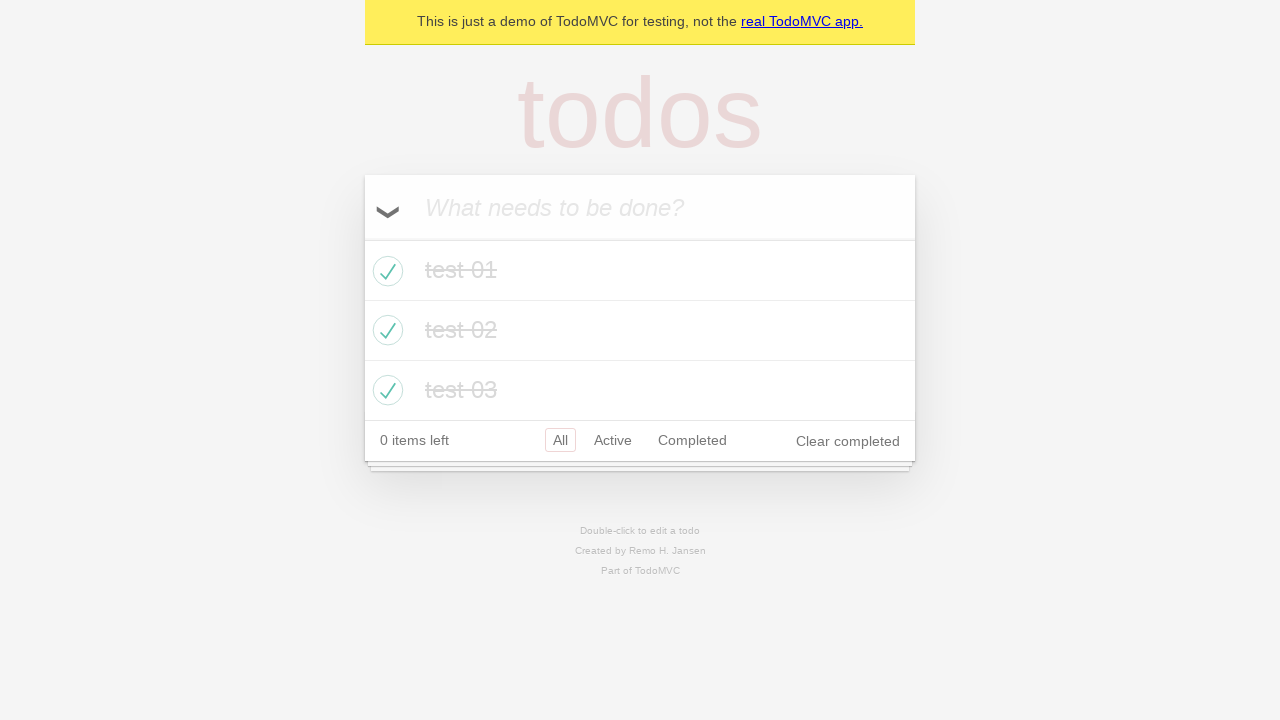